Tests that new todo items are appended to the bottom of the list and the count is displayed correctly

Starting URL: https://demo.playwright.dev/todomvc

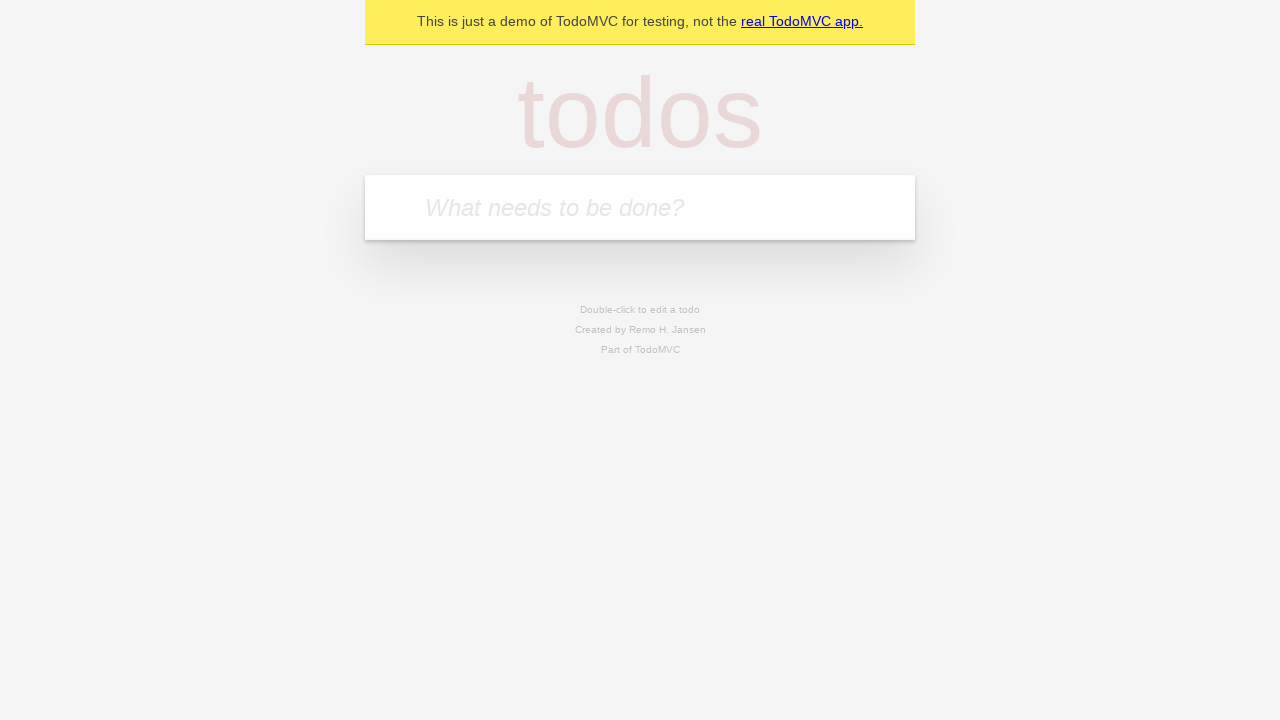

Filled todo input with 'buy some cheese' on internal:attr=[placeholder="What needs to be done?"i]
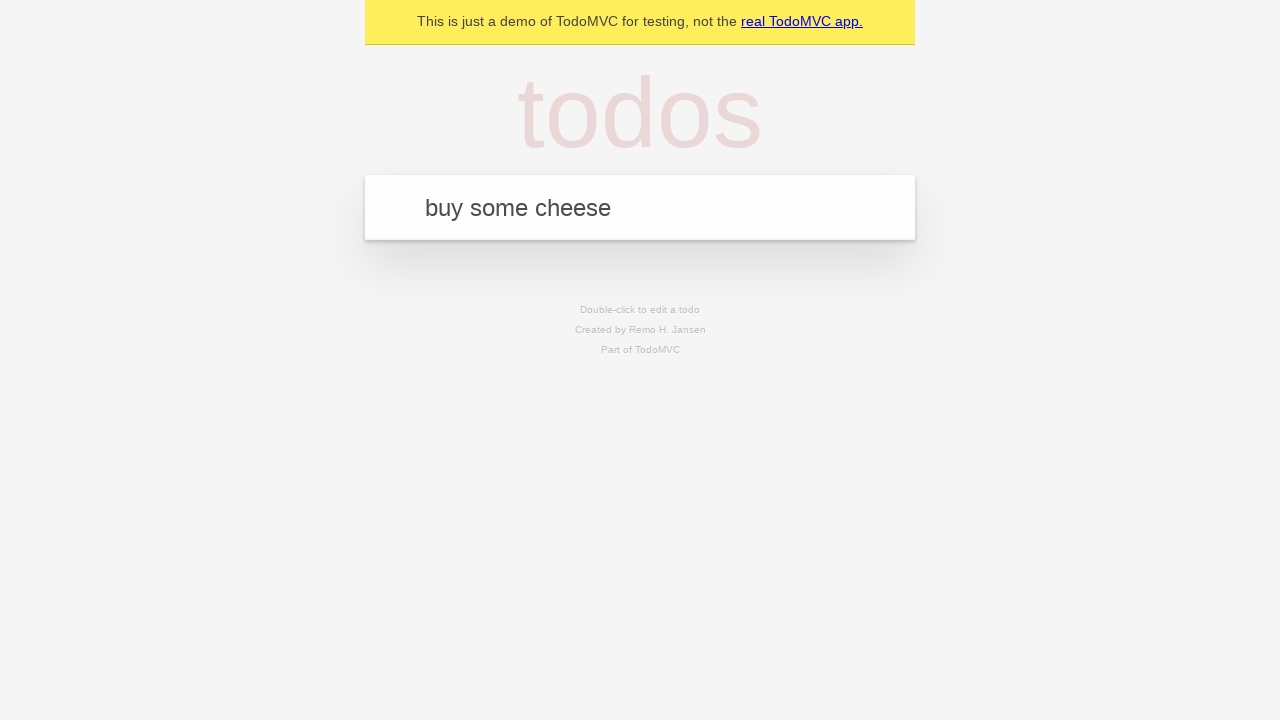

Pressed Enter to add first todo item on internal:attr=[placeholder="What needs to be done?"i]
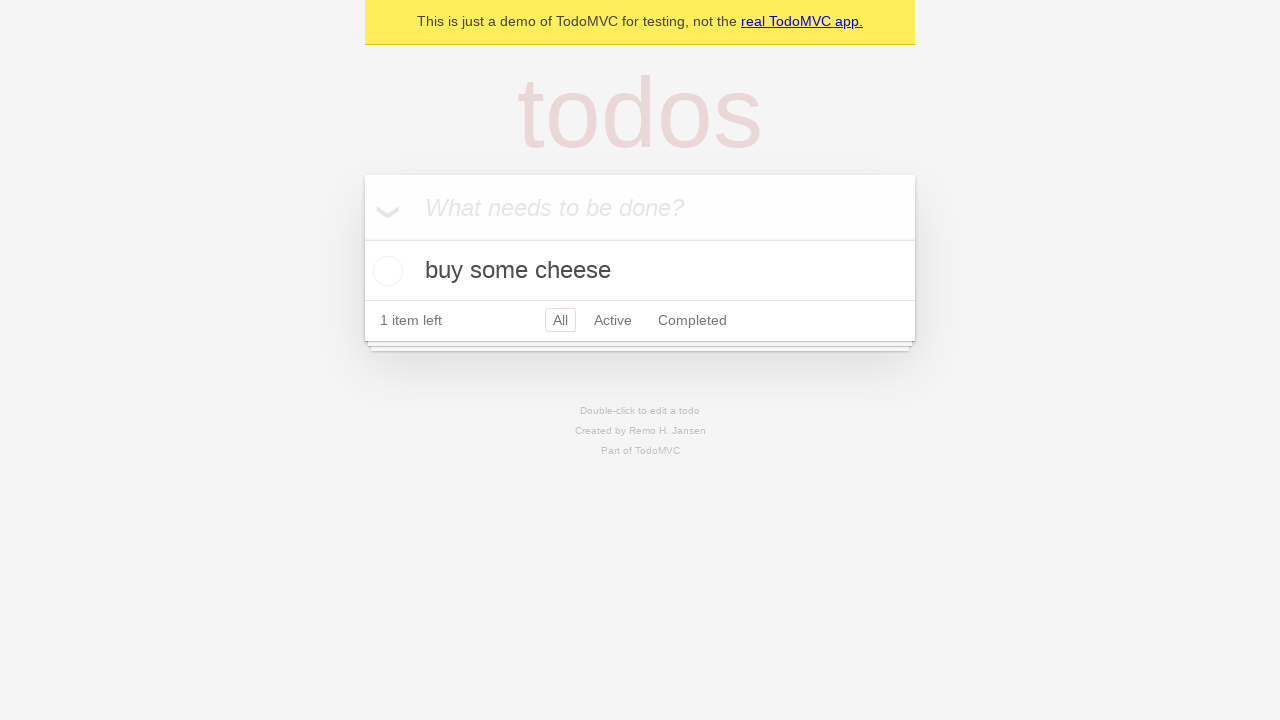

Filled todo input with 'feed the cat' on internal:attr=[placeholder="What needs to be done?"i]
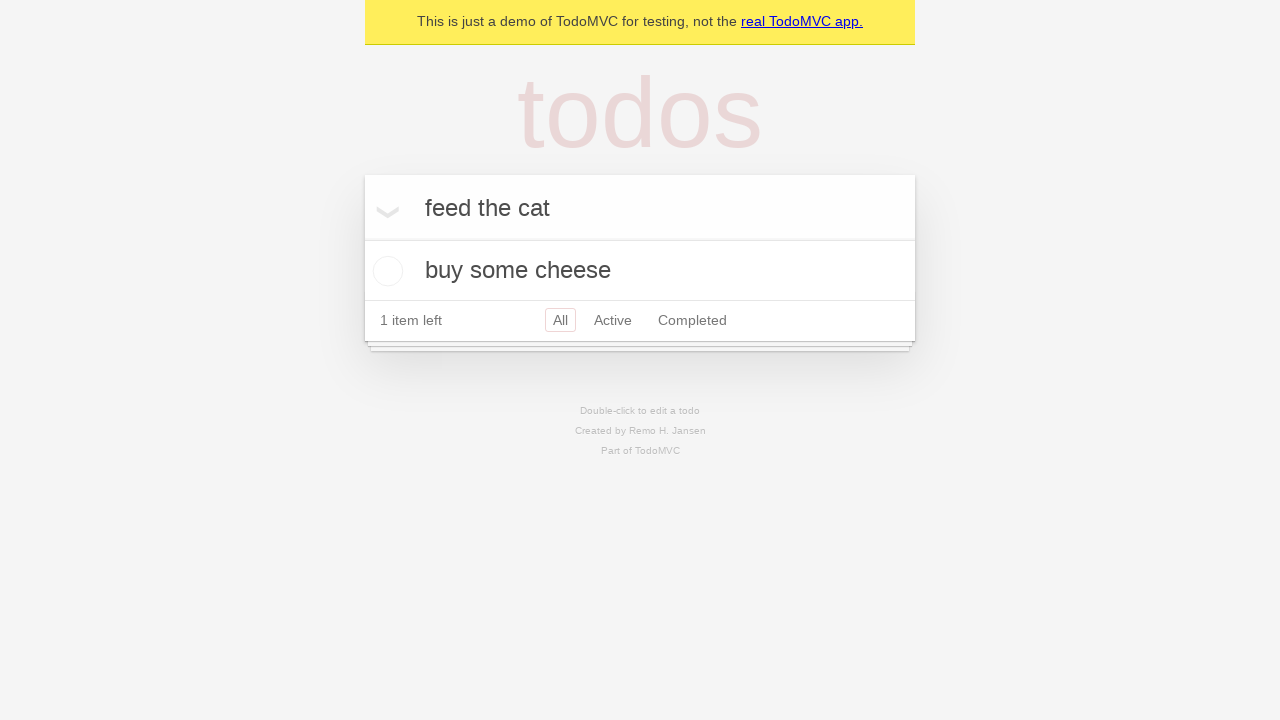

Pressed Enter to add second todo item on internal:attr=[placeholder="What needs to be done?"i]
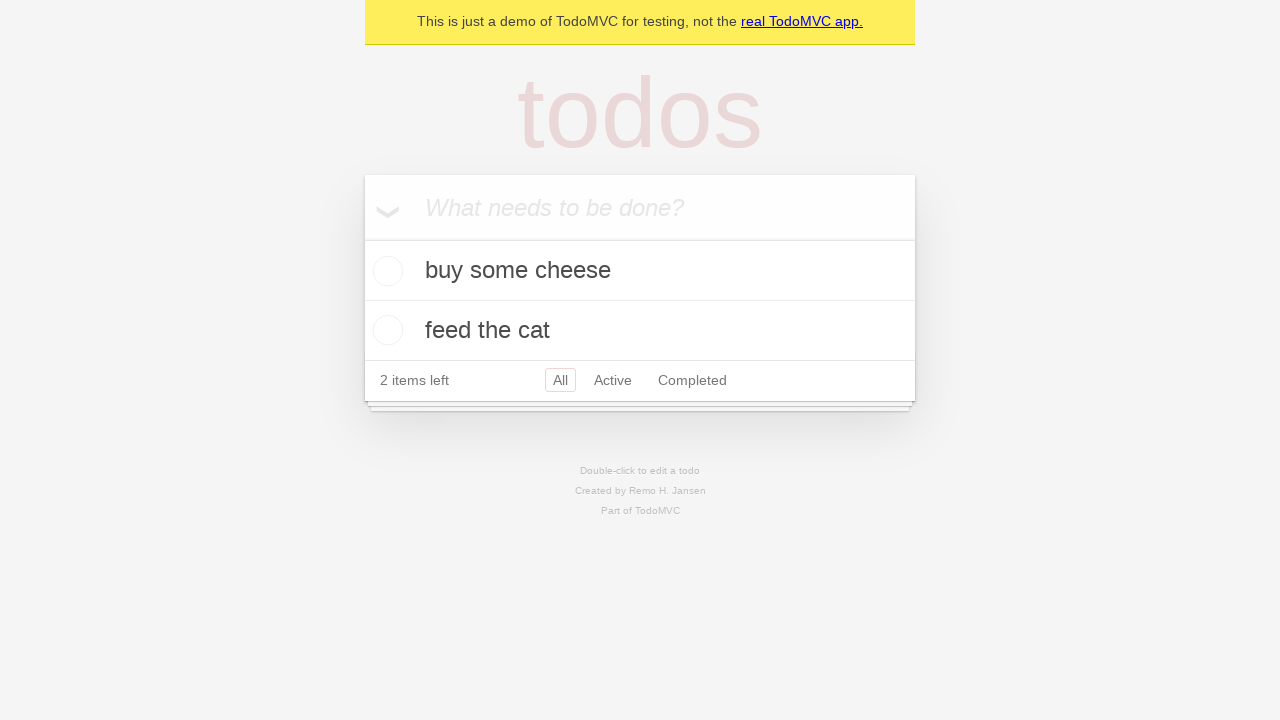

Filled todo input with 'book a doctors appointment' on internal:attr=[placeholder="What needs to be done?"i]
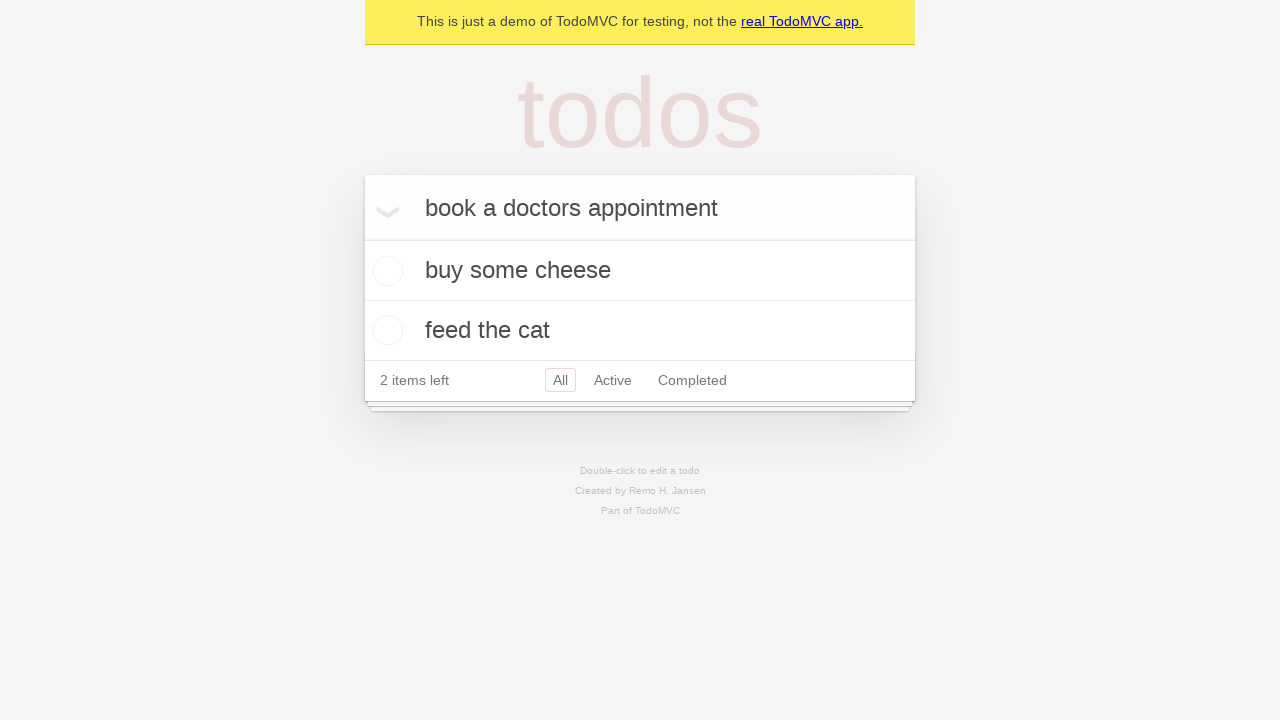

Pressed Enter to add third todo item on internal:attr=[placeholder="What needs to be done?"i]
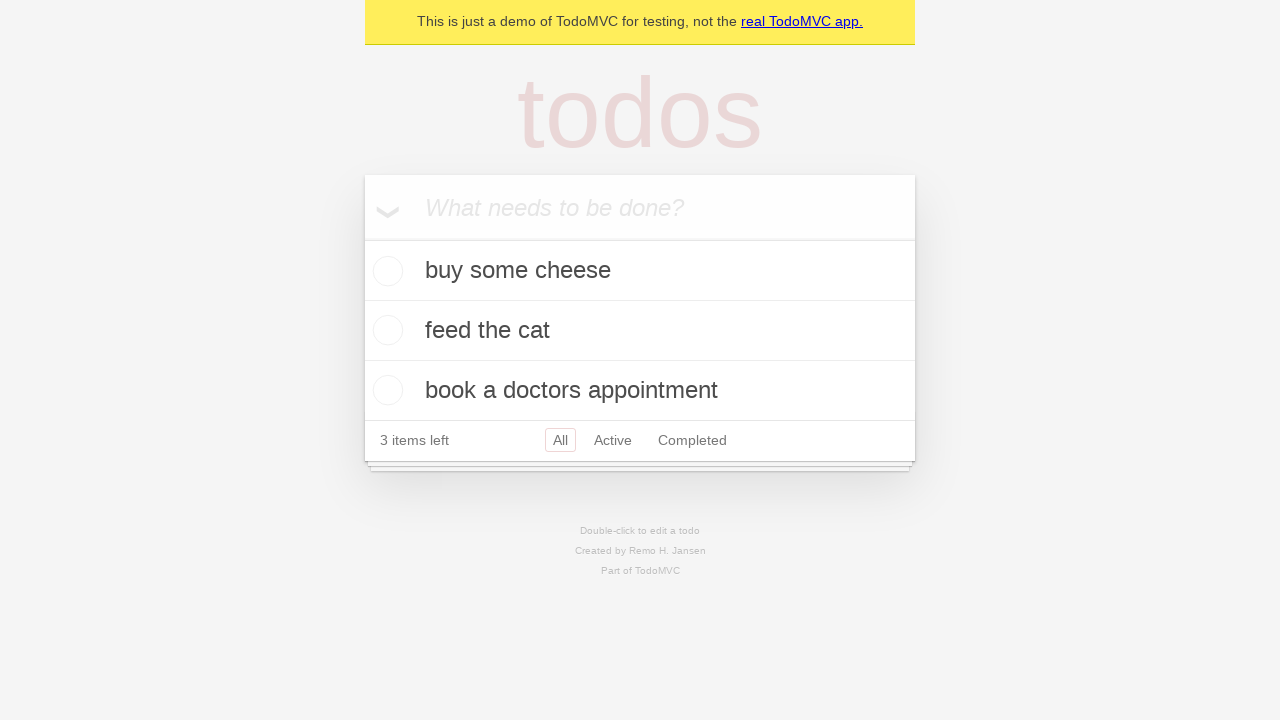

Verified todo count displays '3 items left' correctly
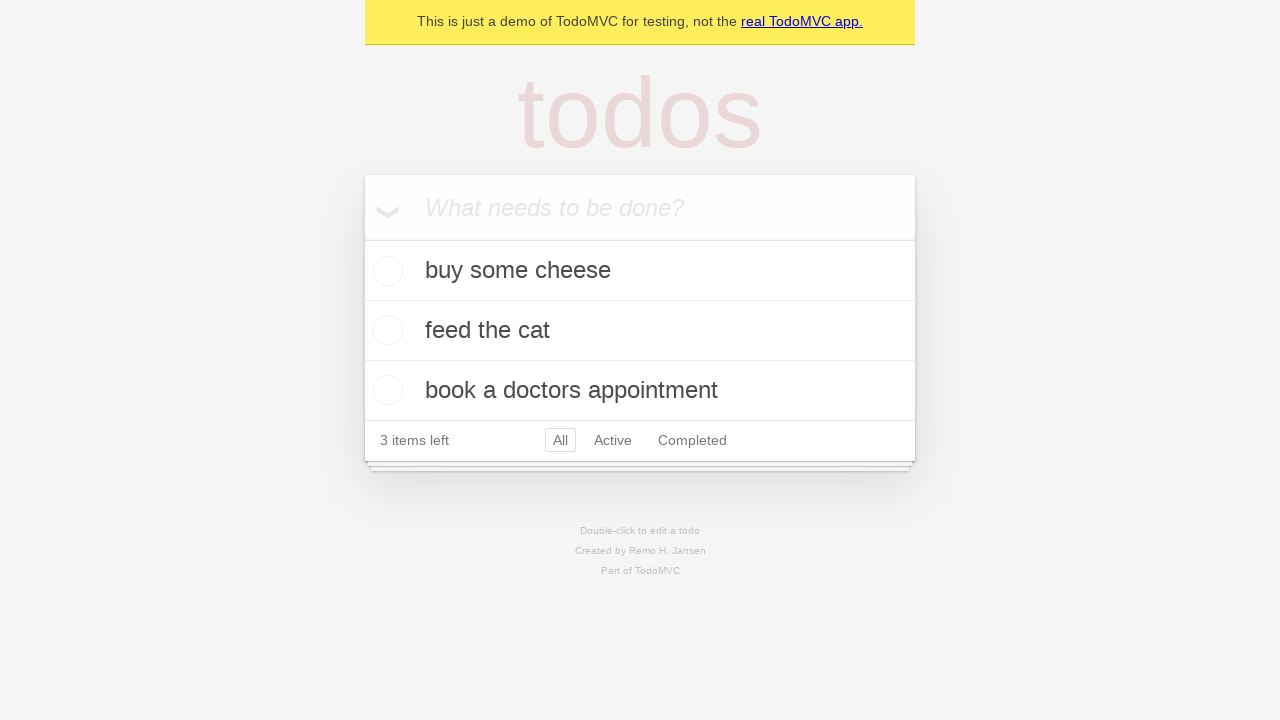

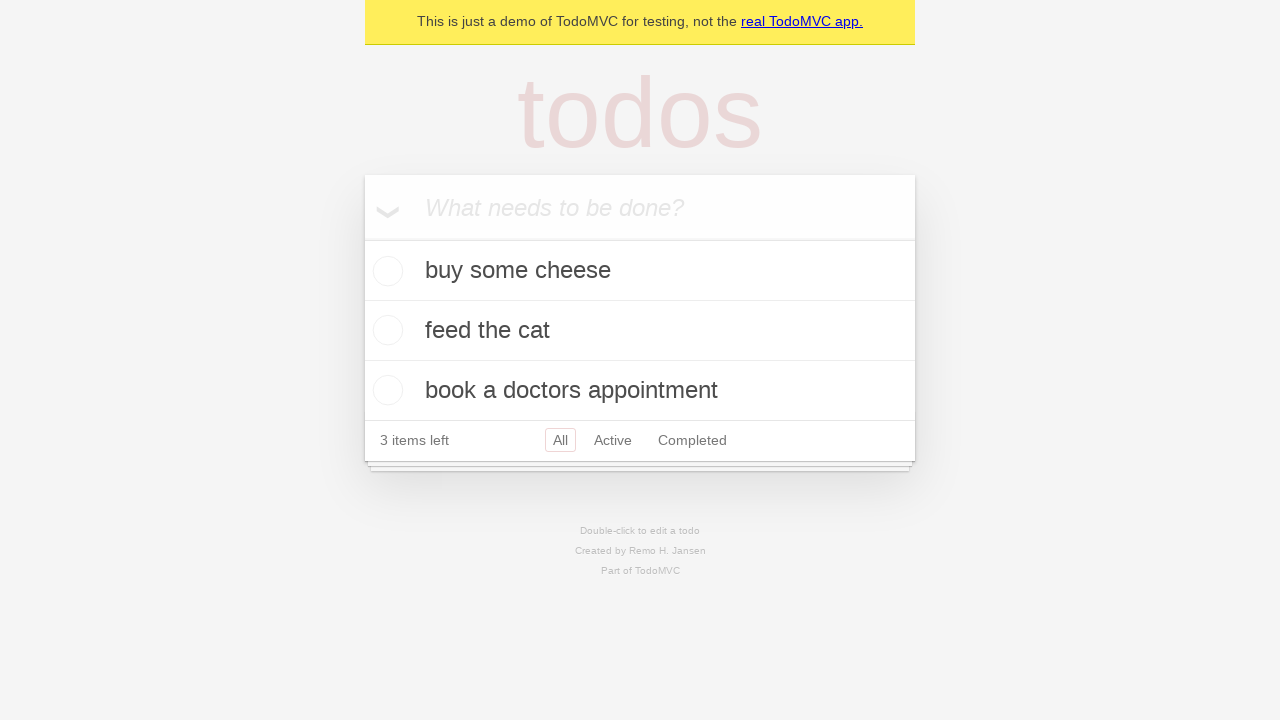